Navigates through key application pages outside main scope to verify they load correctly

Starting URL: http://events.flinders.edu.au

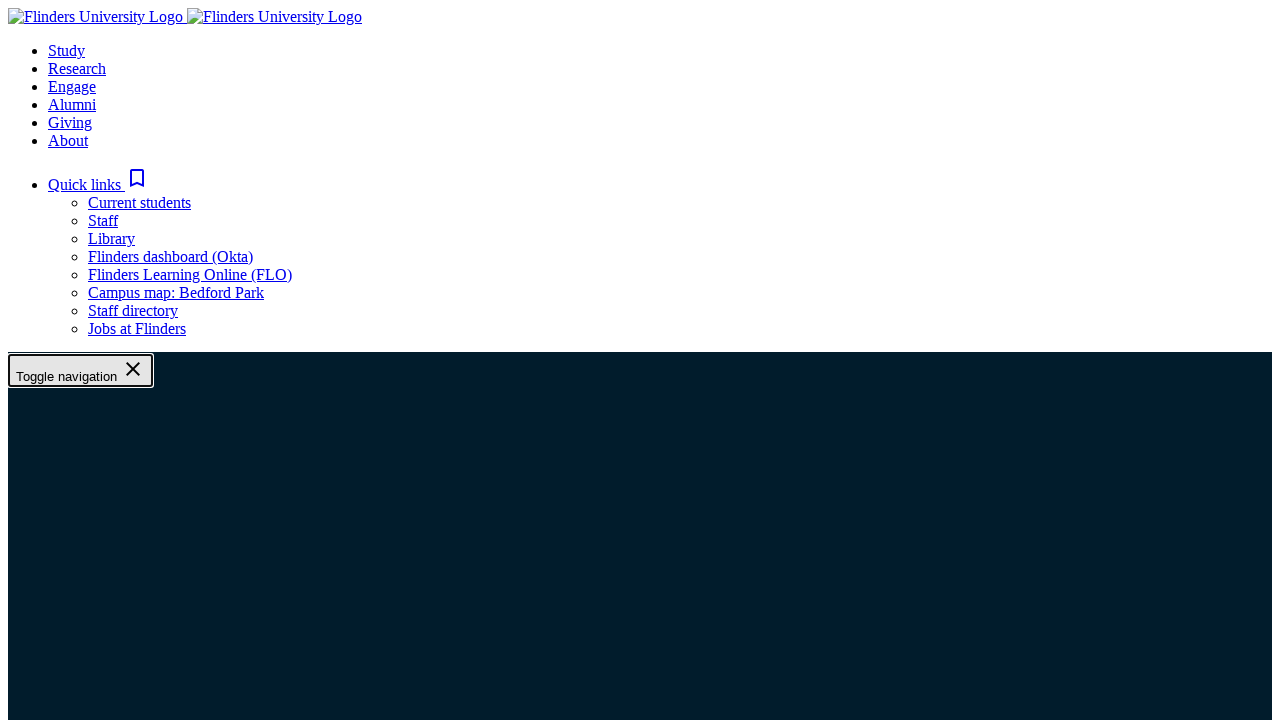

Navigated to directory search form page
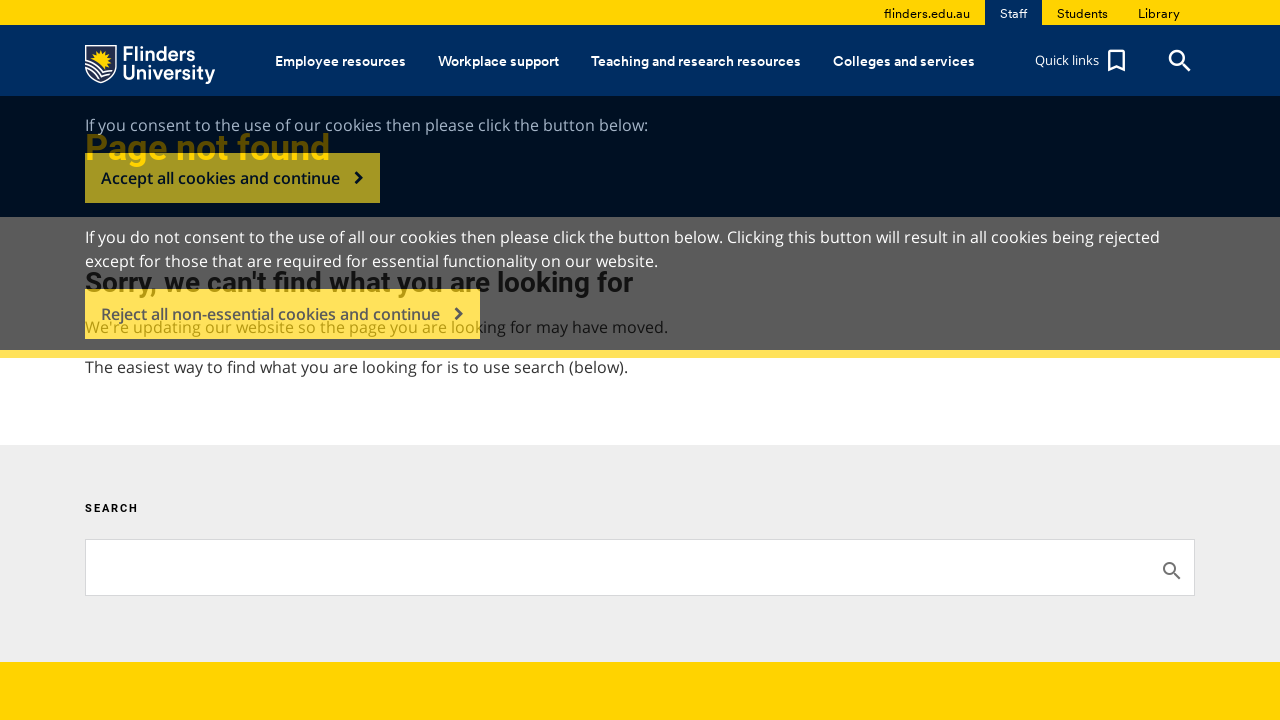

Navigated to people profile page for John Roddick
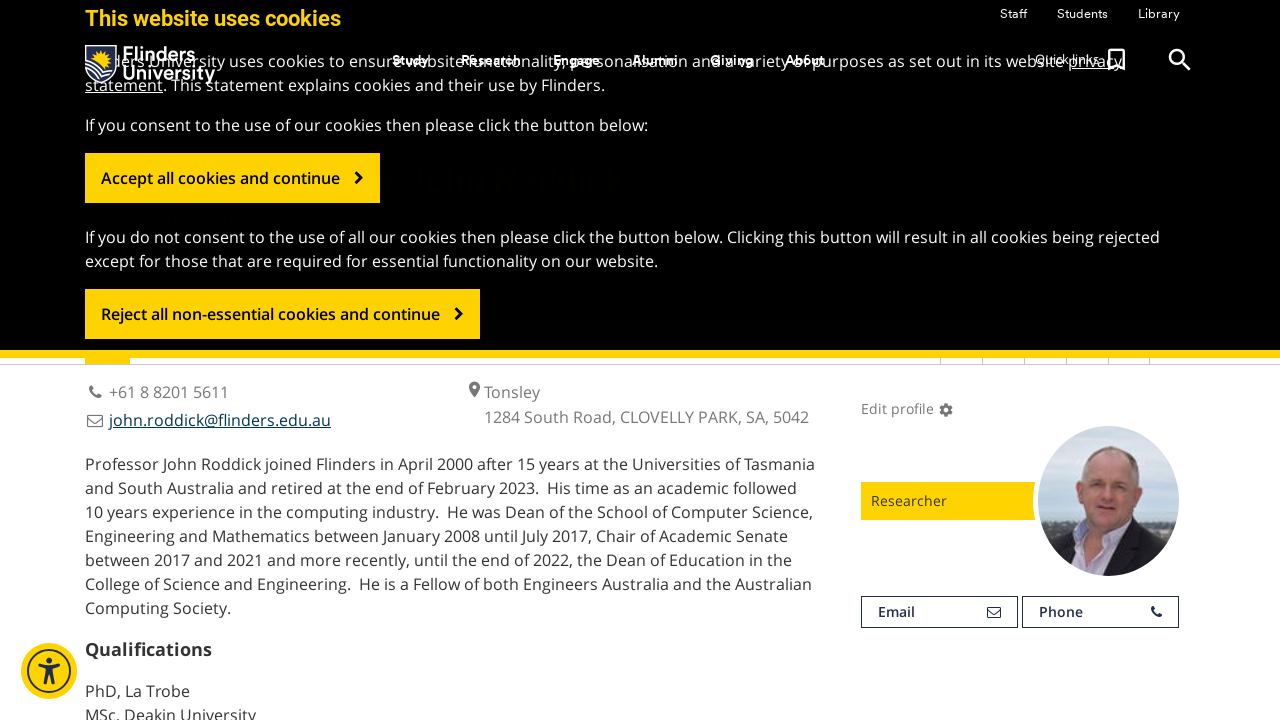

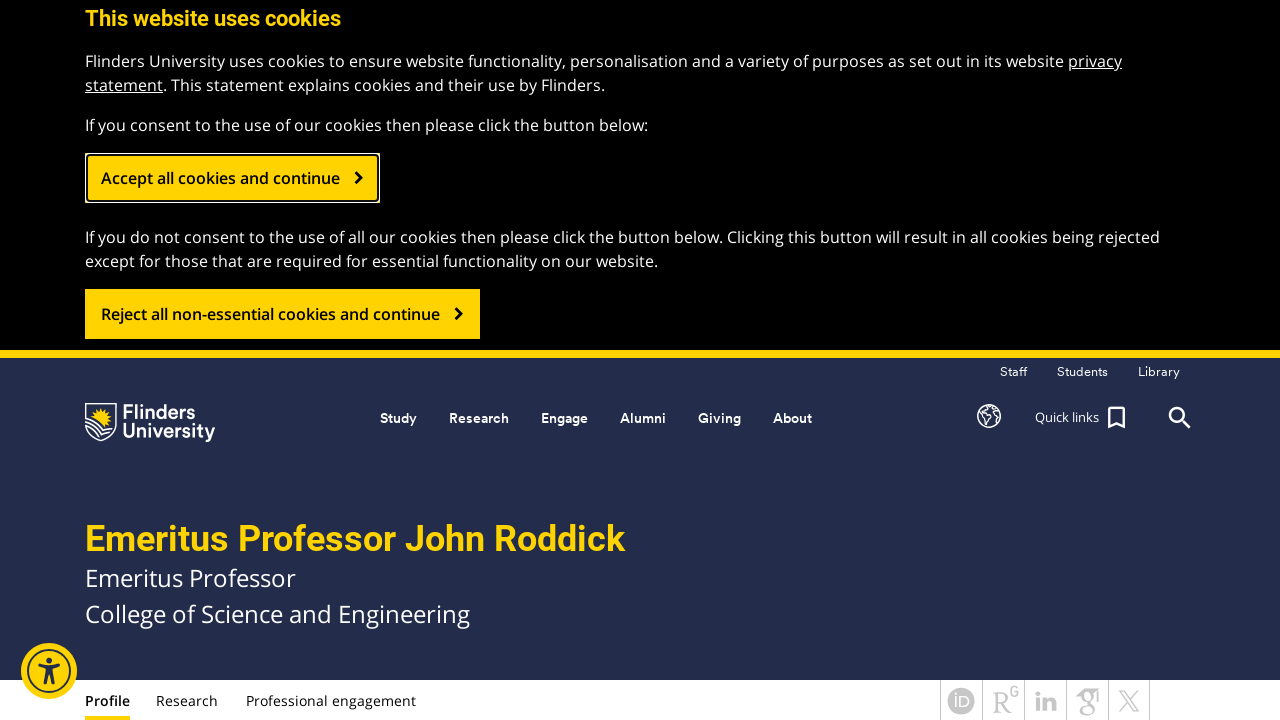